Tests radio button functionality by clicking on a radio button and verifying it becomes selected

Starting URL: https://testpages.eviltester.com/styled/basic-html-form-test.html

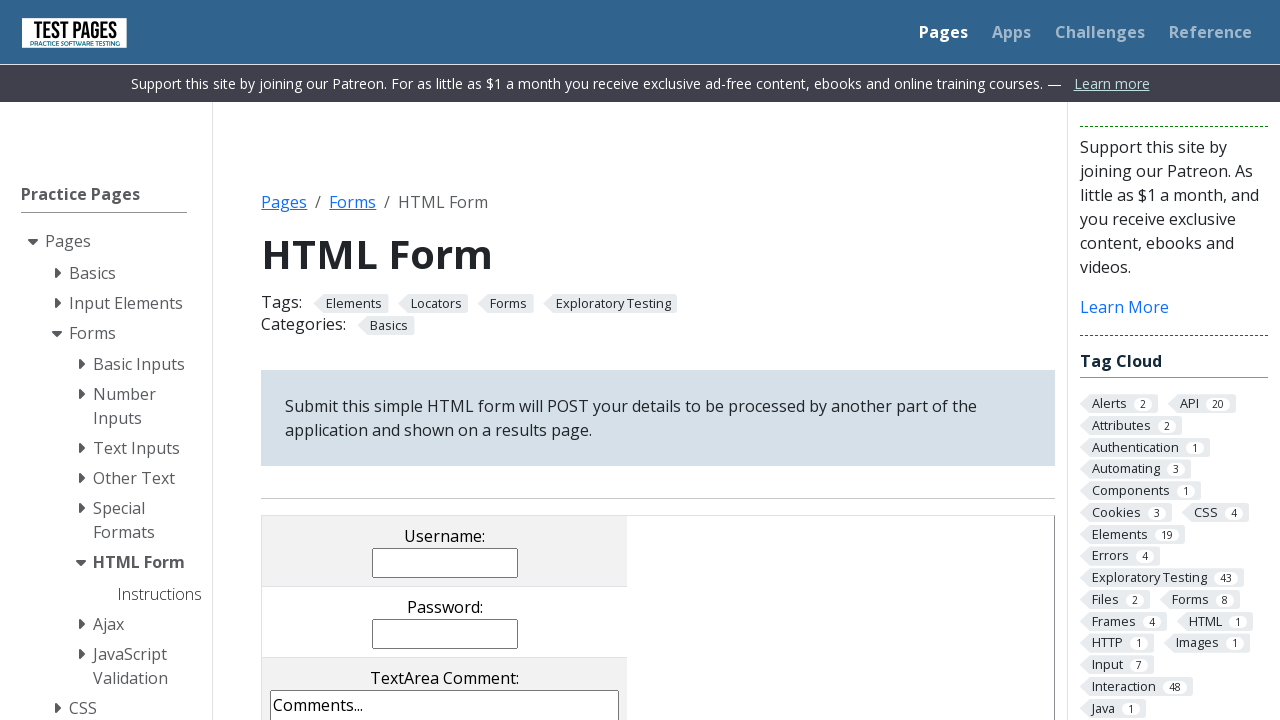

Located radio button 1 element
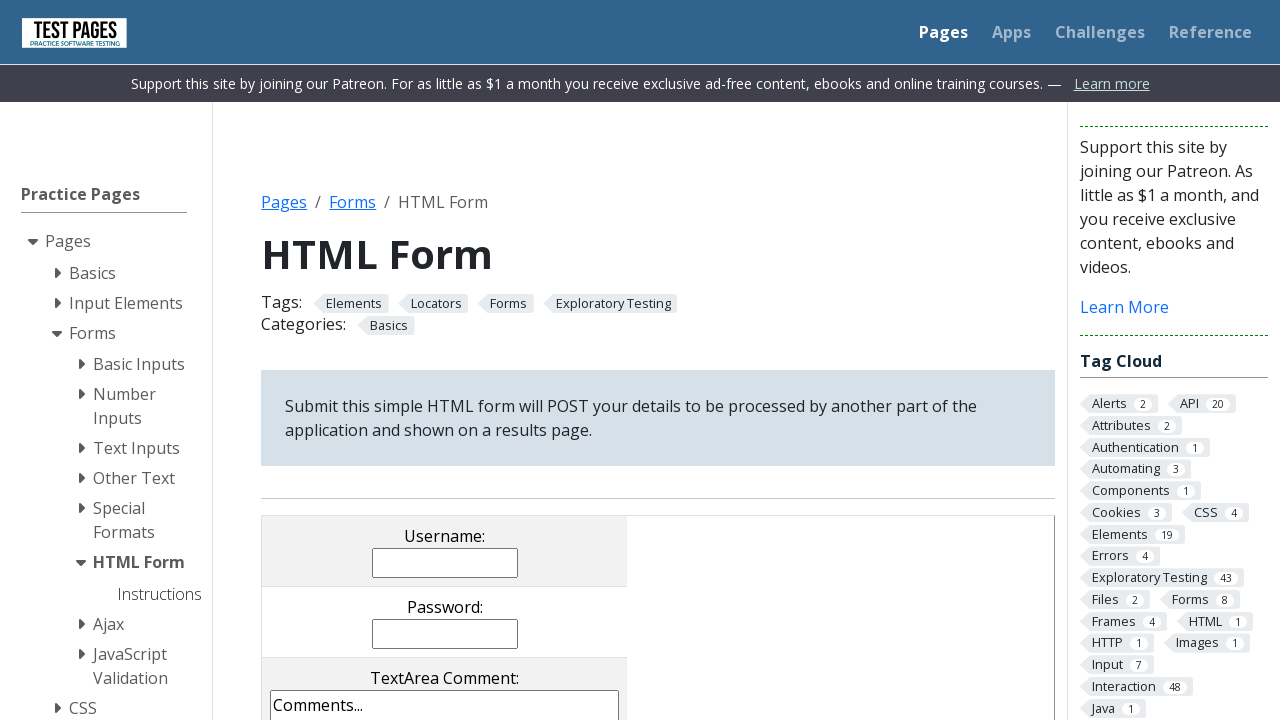

Located radio button 2 element
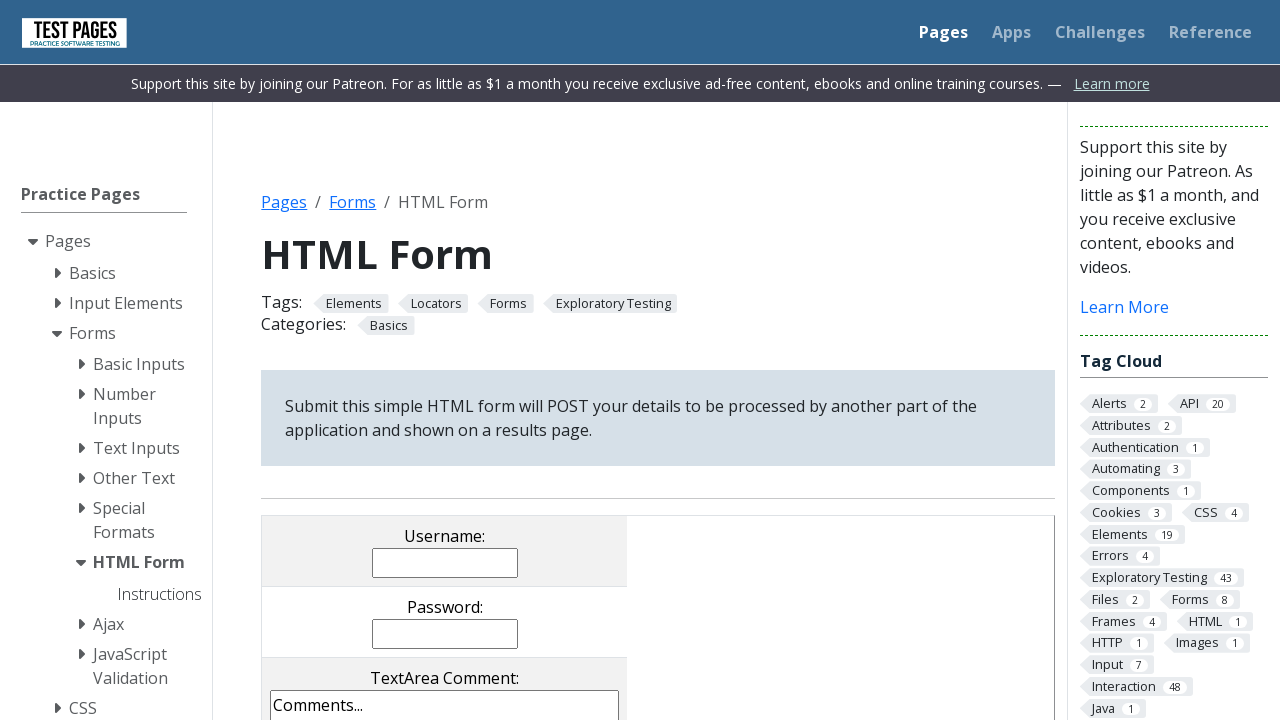

Located radio button 3 element
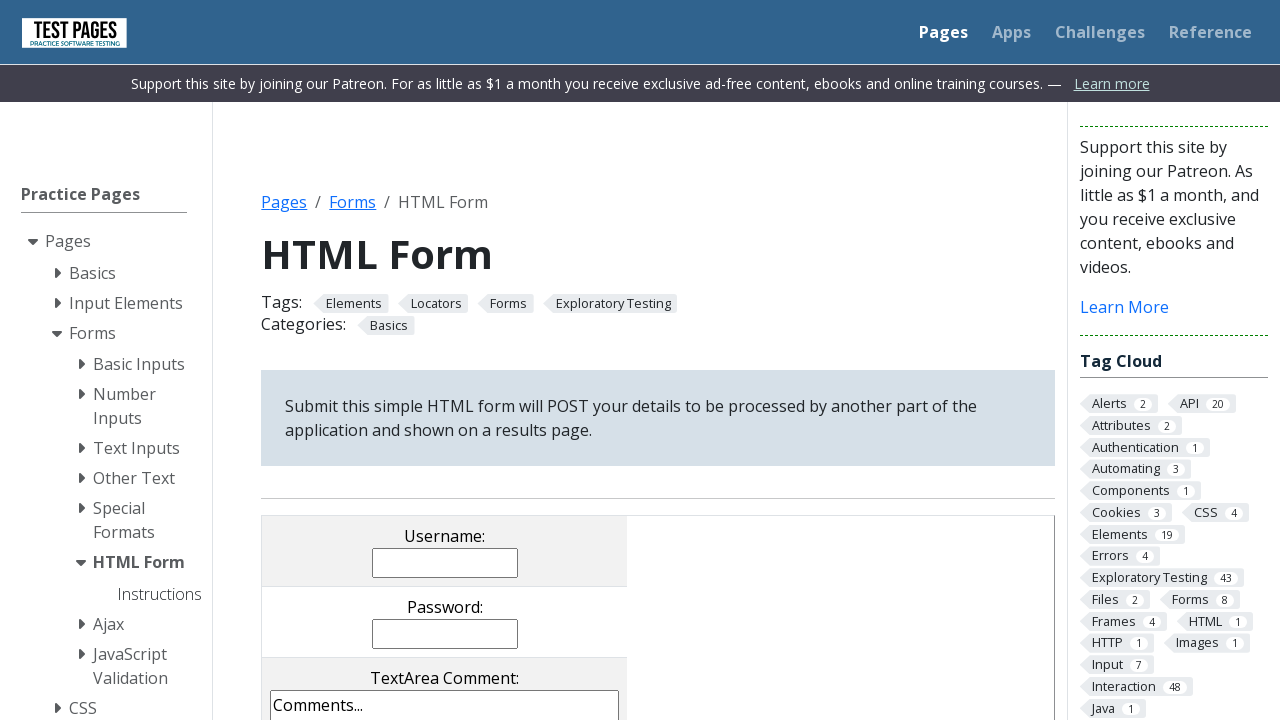

Clicked on radio button 3 at (488, 360) on input[value='rd3']
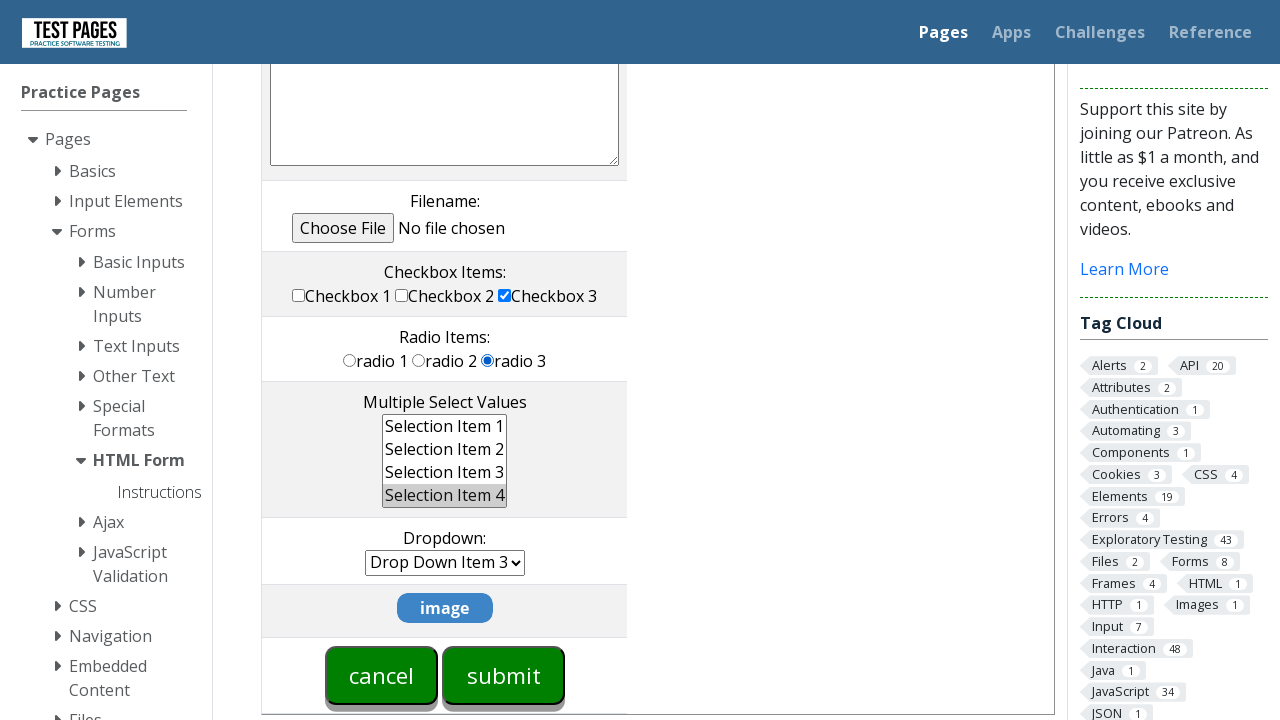

Verified that radio button 3 is selected
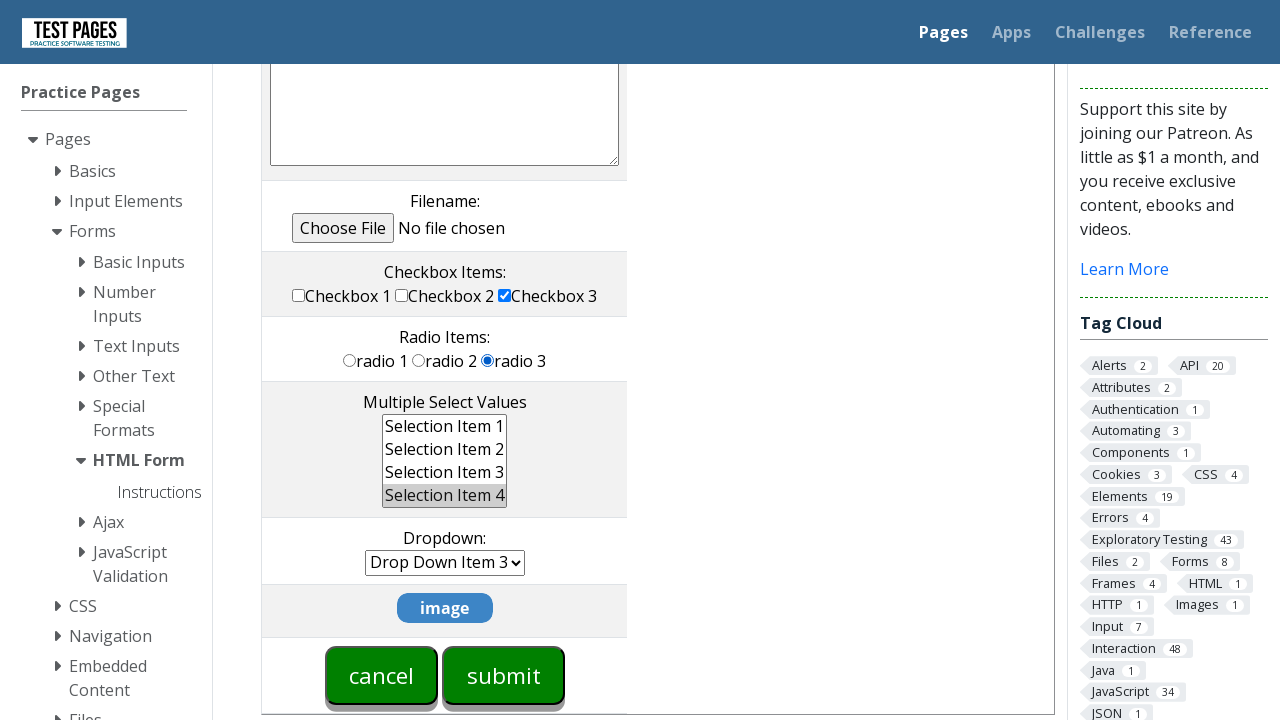

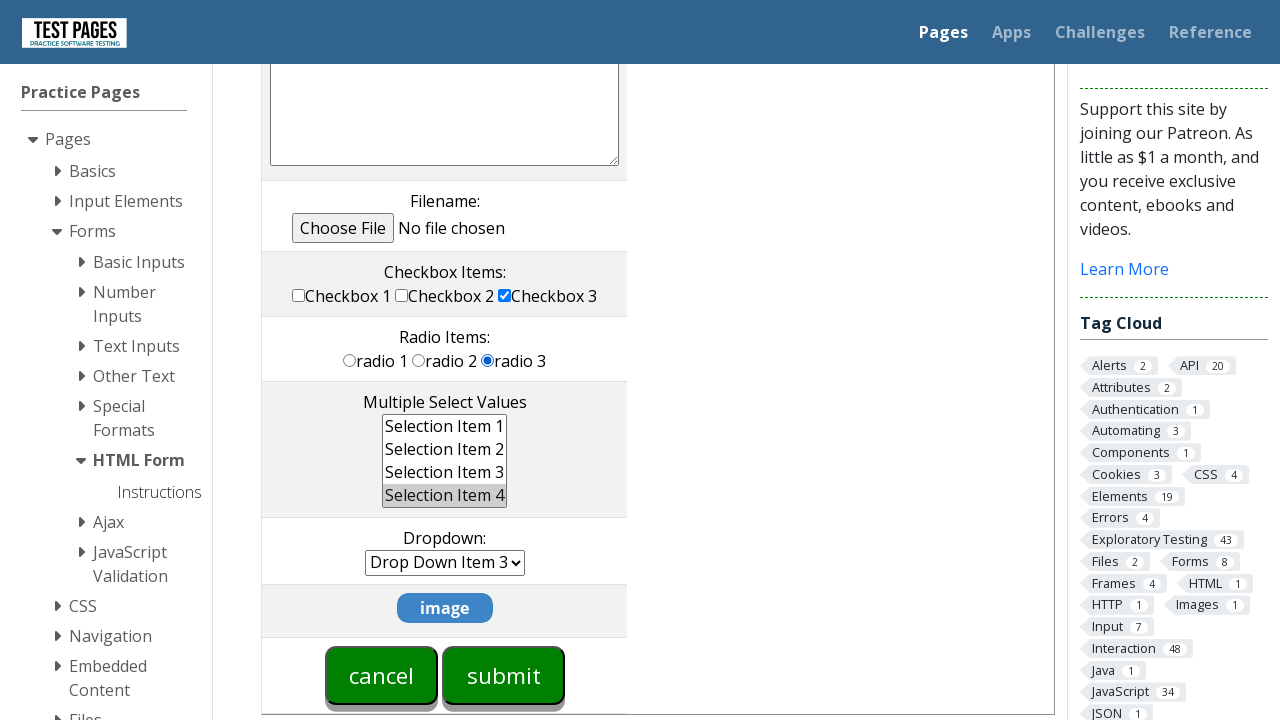